Tests browser window fullscreen functionality by switching the browser to fullscreen mode

Starting URL: https://www.gov.bg/

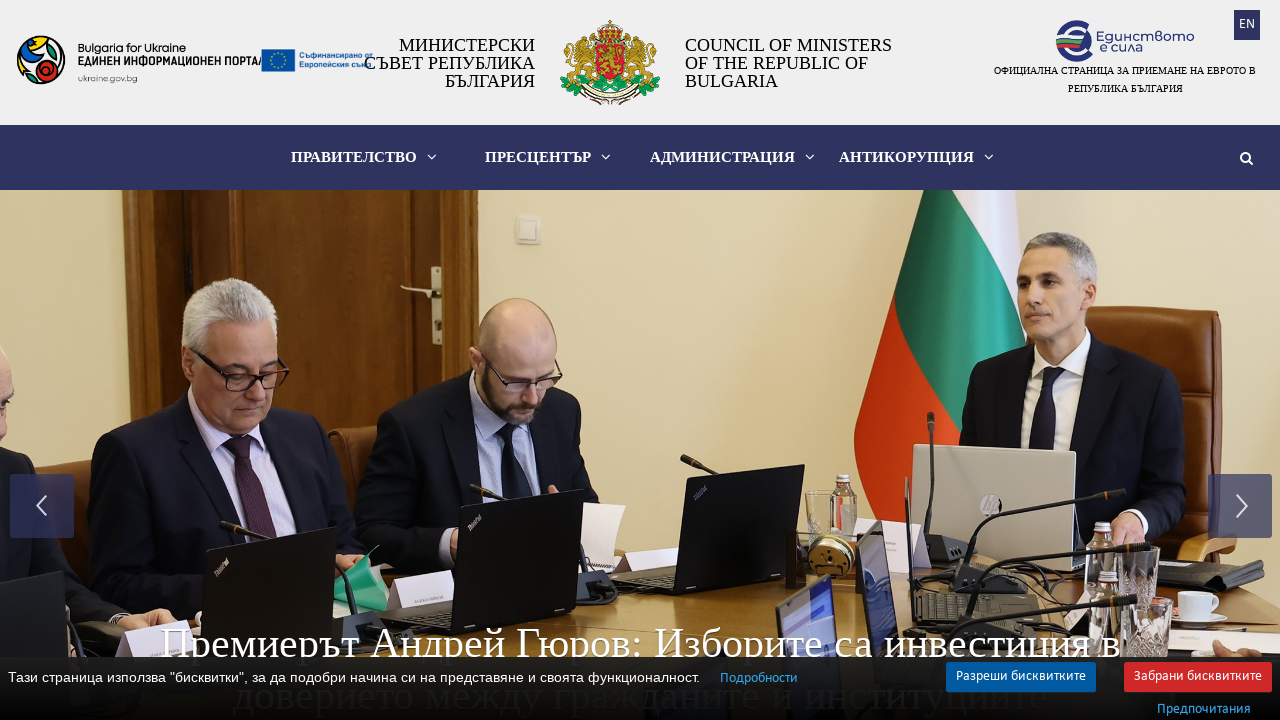

Waited for page to load with domcontentloaded state
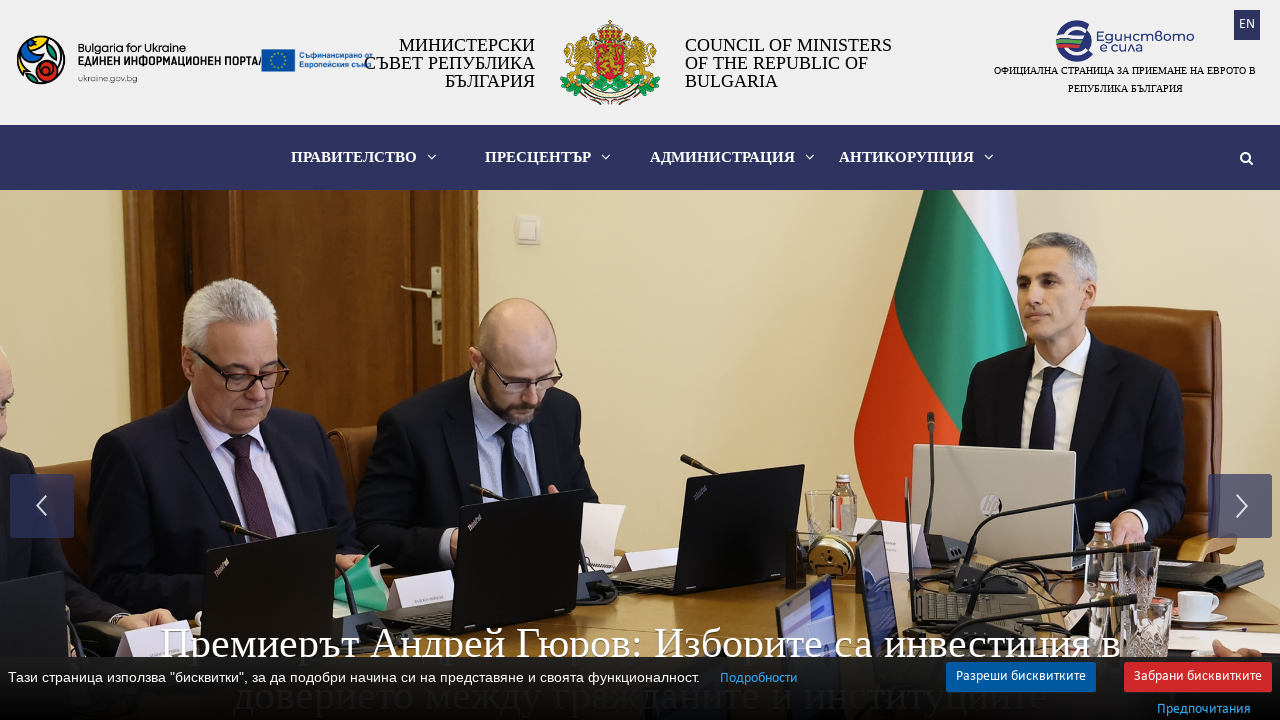

Set viewport size to 1920x1080 to simulate fullscreen mode
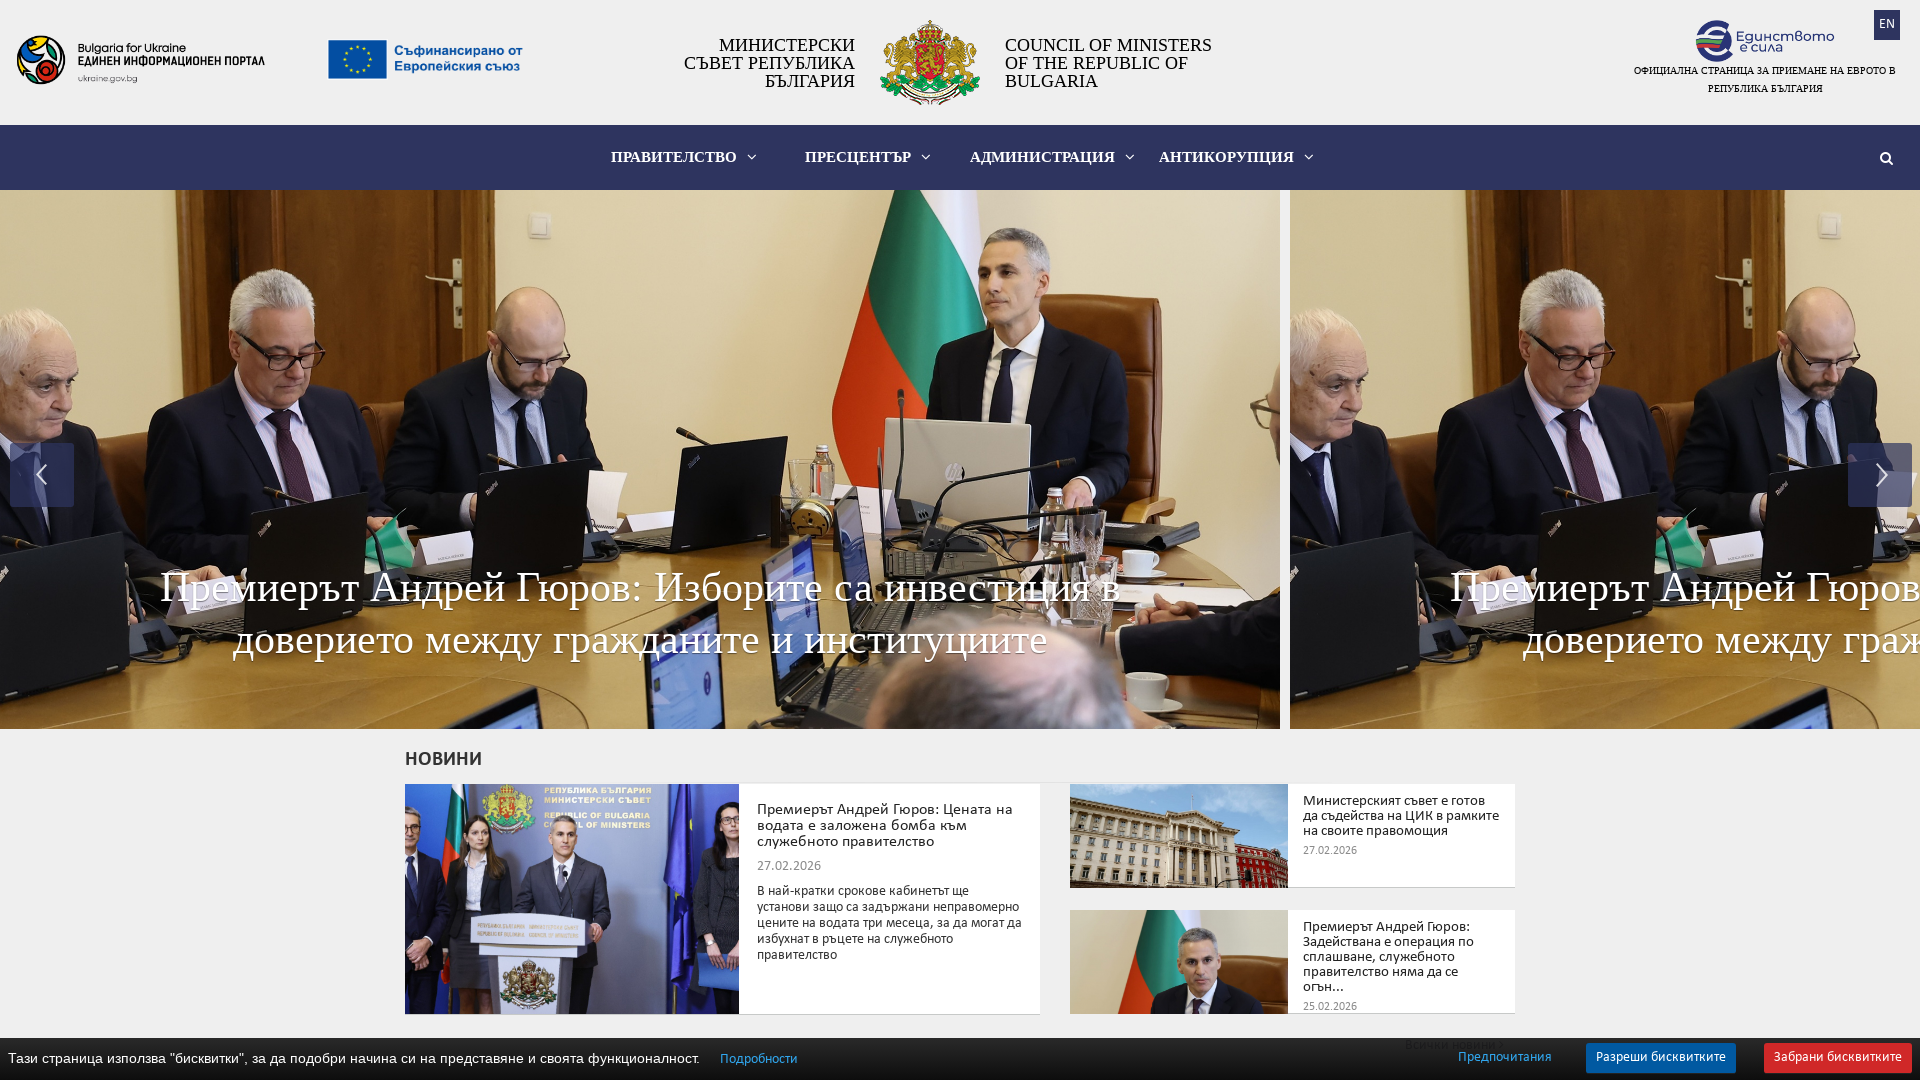

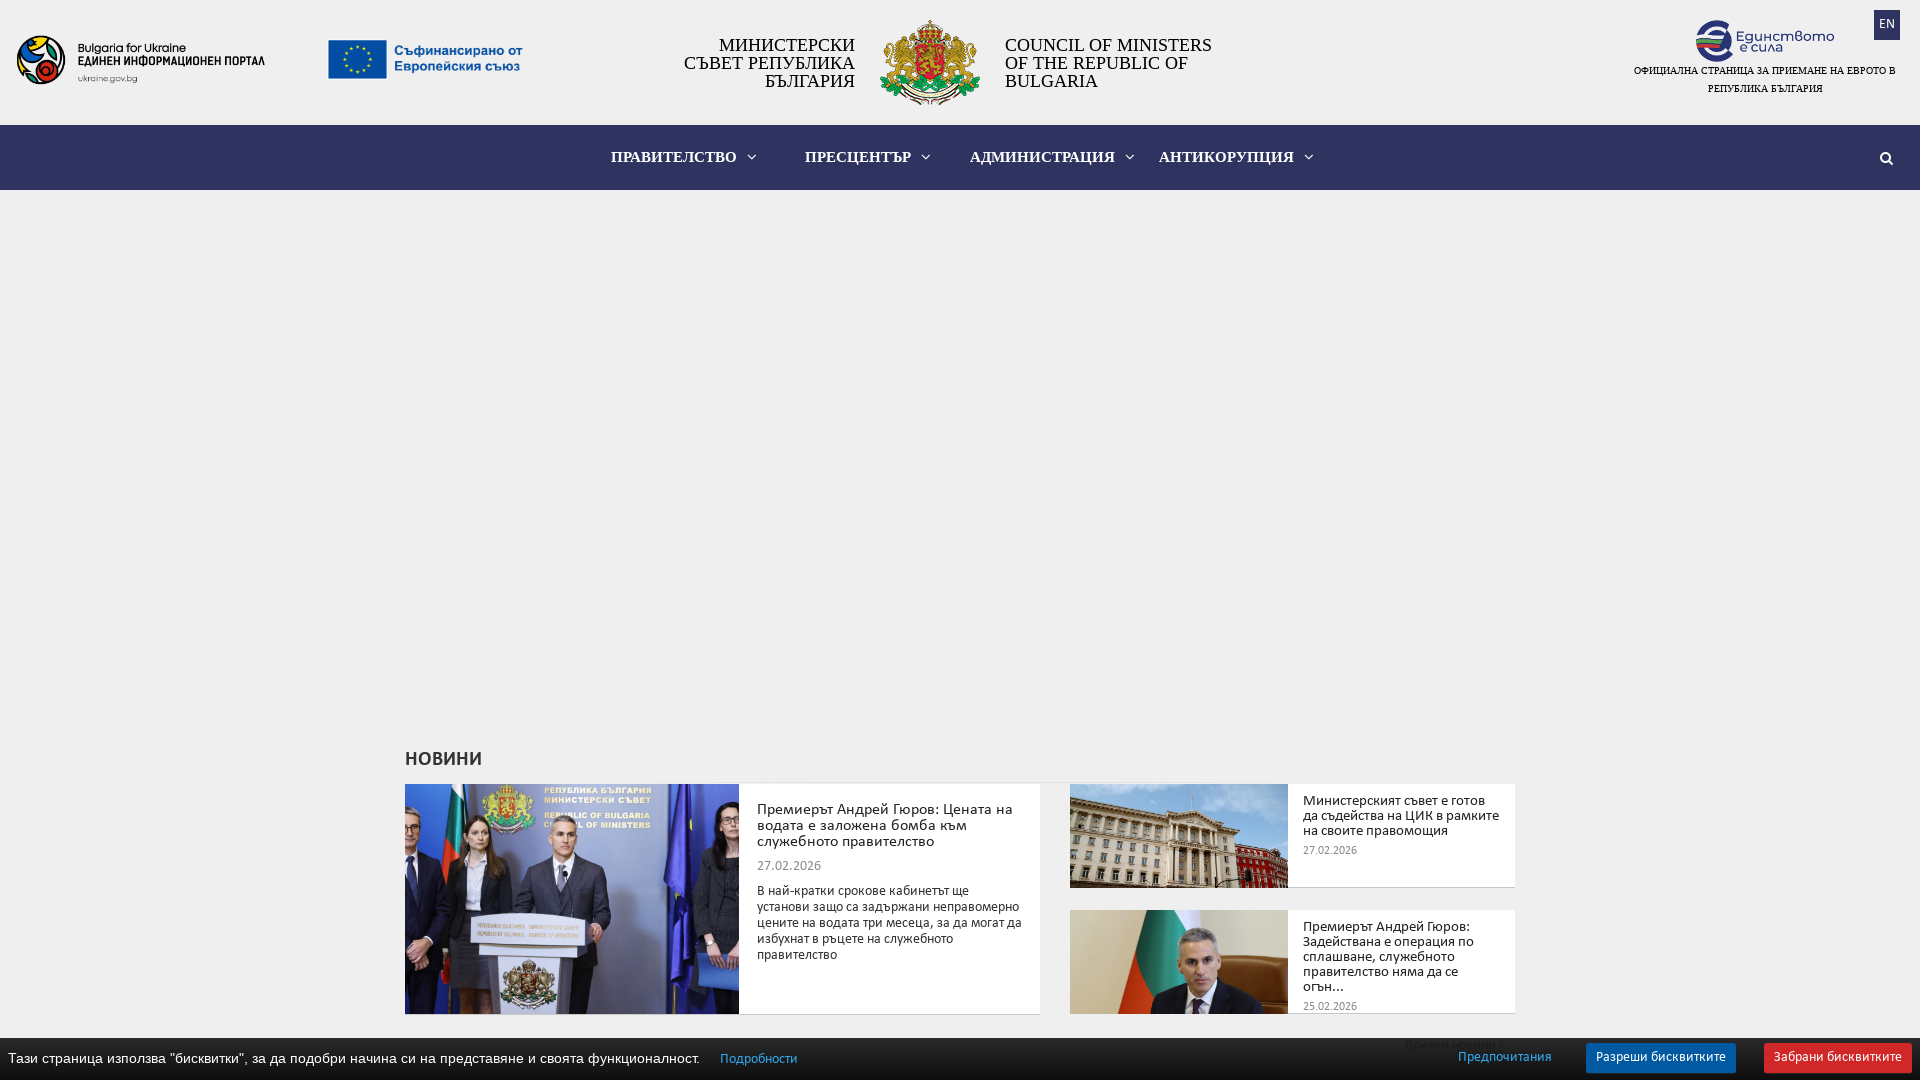